Tests adding todo items to the list by filling the input and pressing Enter twice, verifying items appear in the list

Starting URL: https://demo.playwright.dev/todomvc

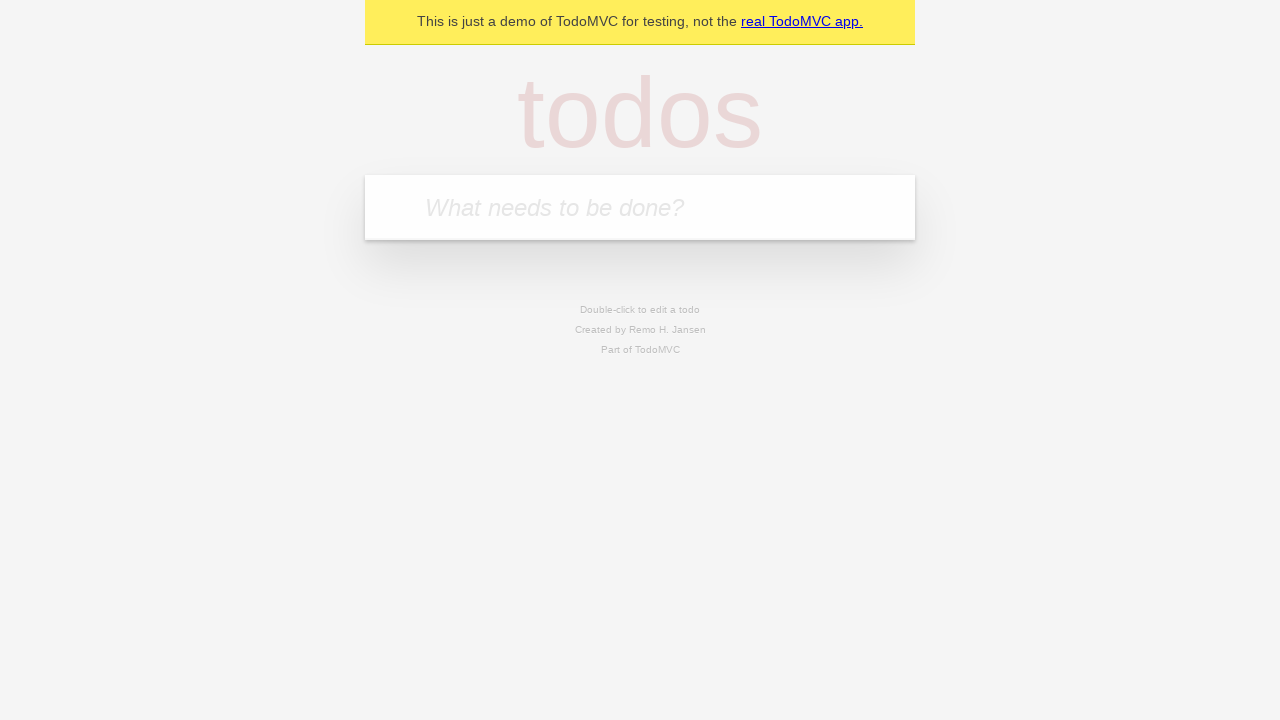

Filled todo input with 'buy some cheese' on internal:attr=[placeholder="What needs to be done?"i]
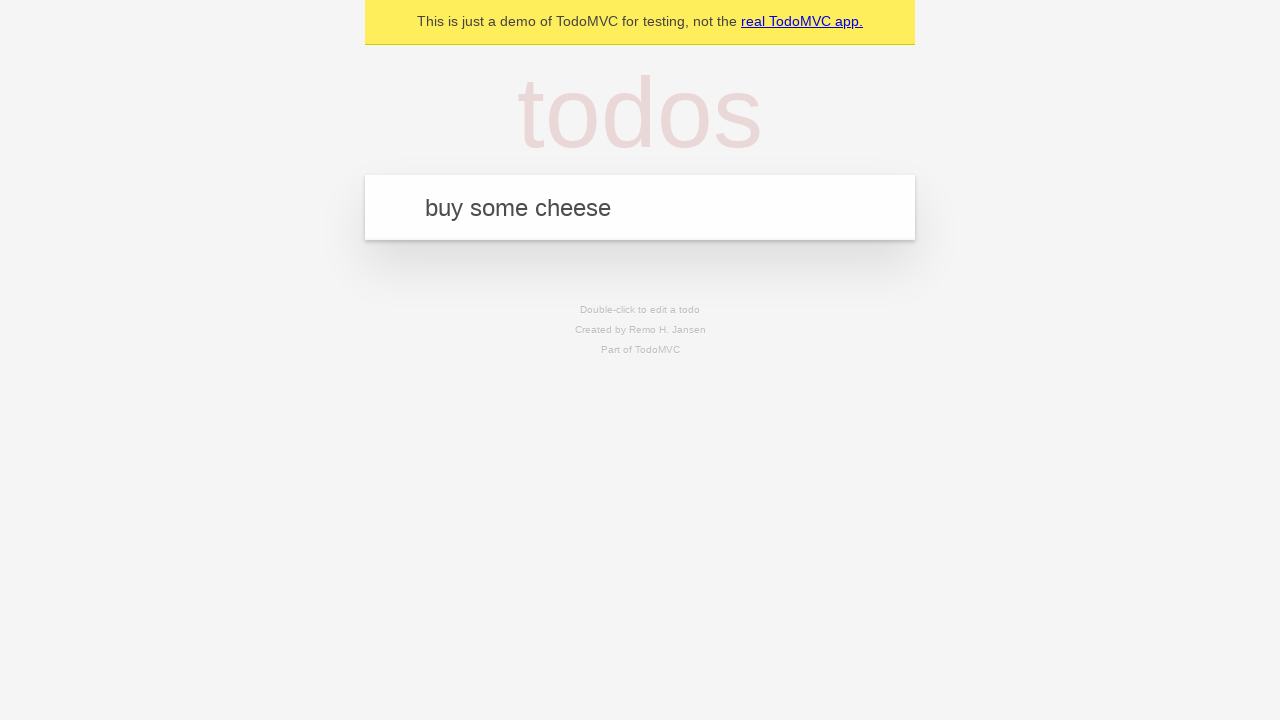

Pressed Enter to create first todo item on internal:attr=[placeholder="What needs to be done?"i]
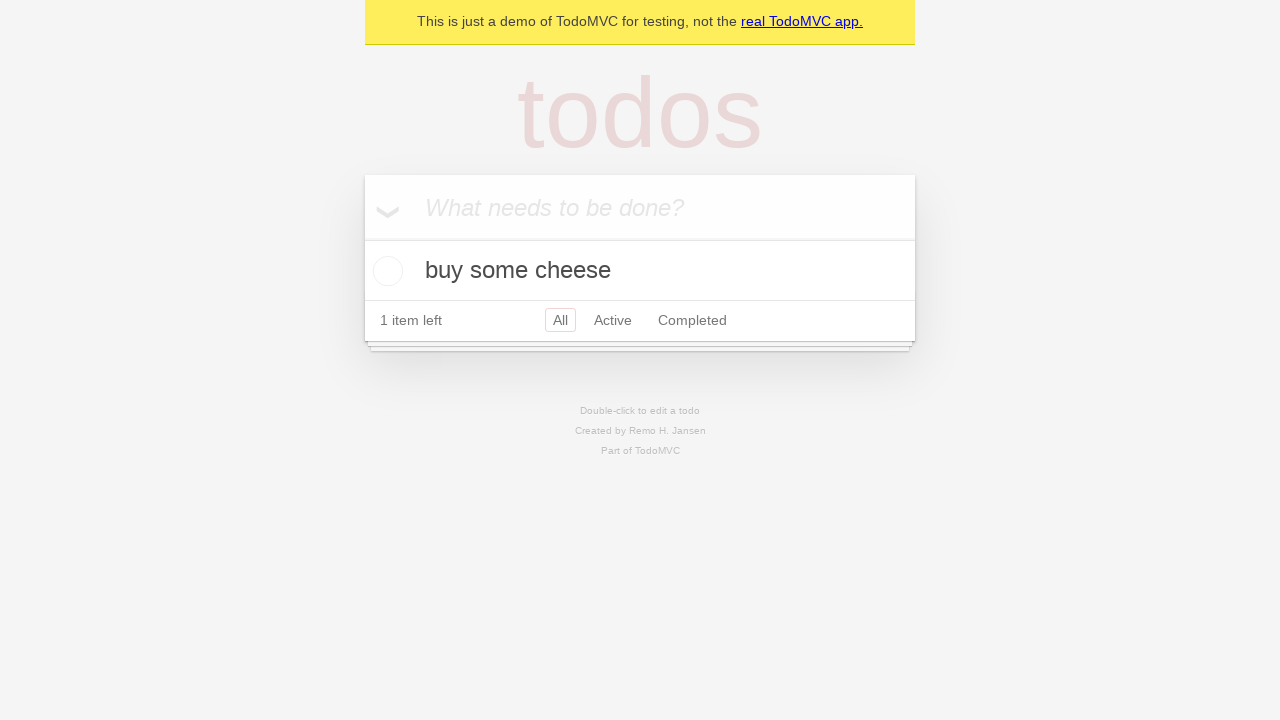

First todo item appeared in the list
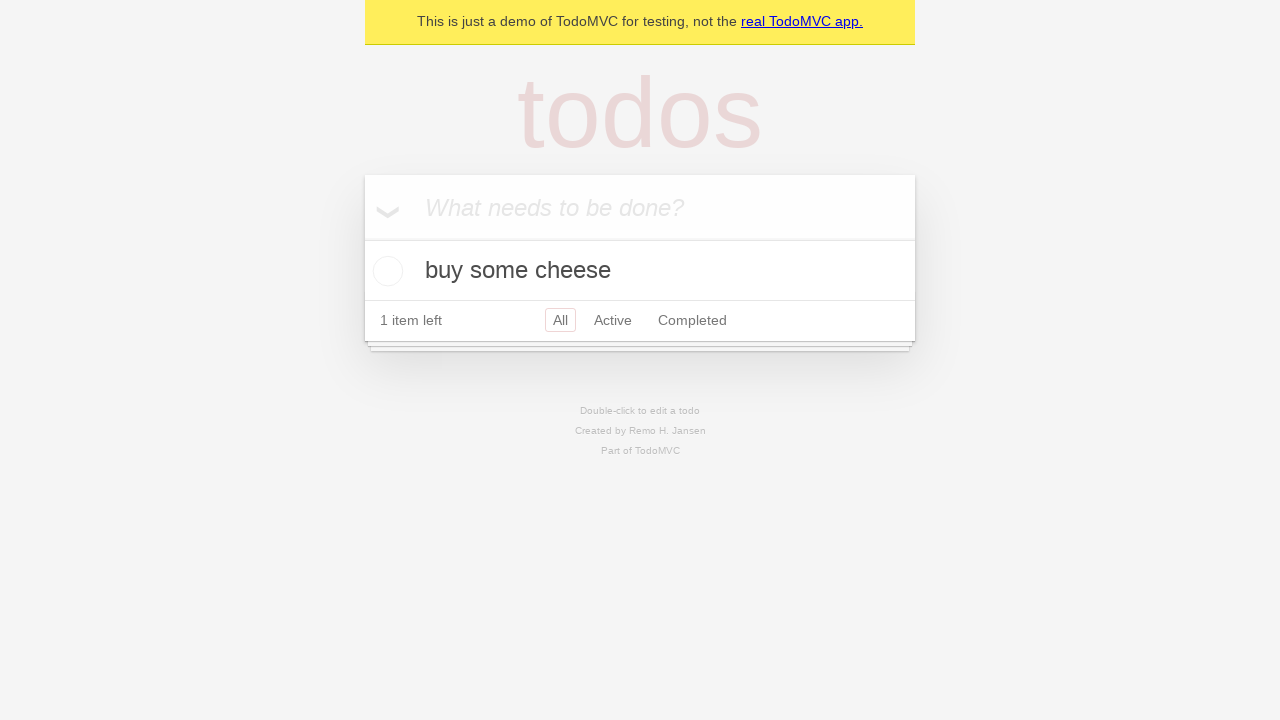

Filled todo input with 'feed the cat' on internal:attr=[placeholder="What needs to be done?"i]
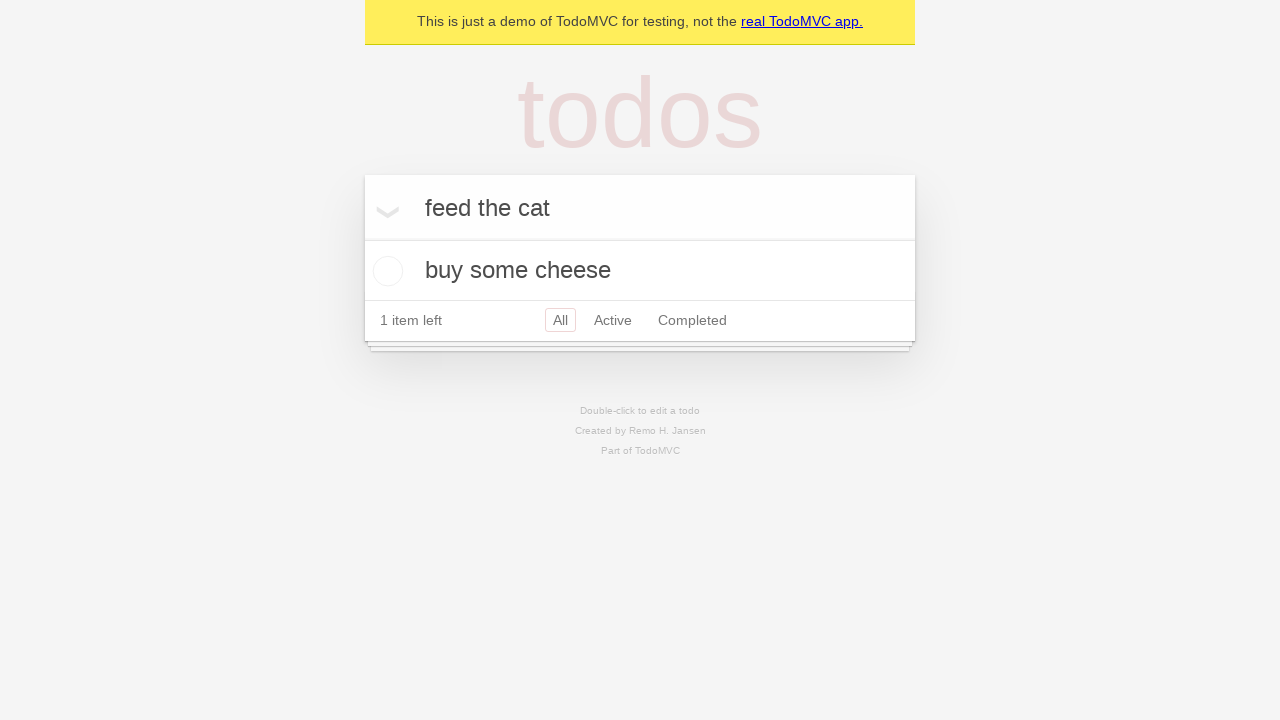

Pressed Enter to create second todo item on internal:attr=[placeholder="What needs to be done?"i]
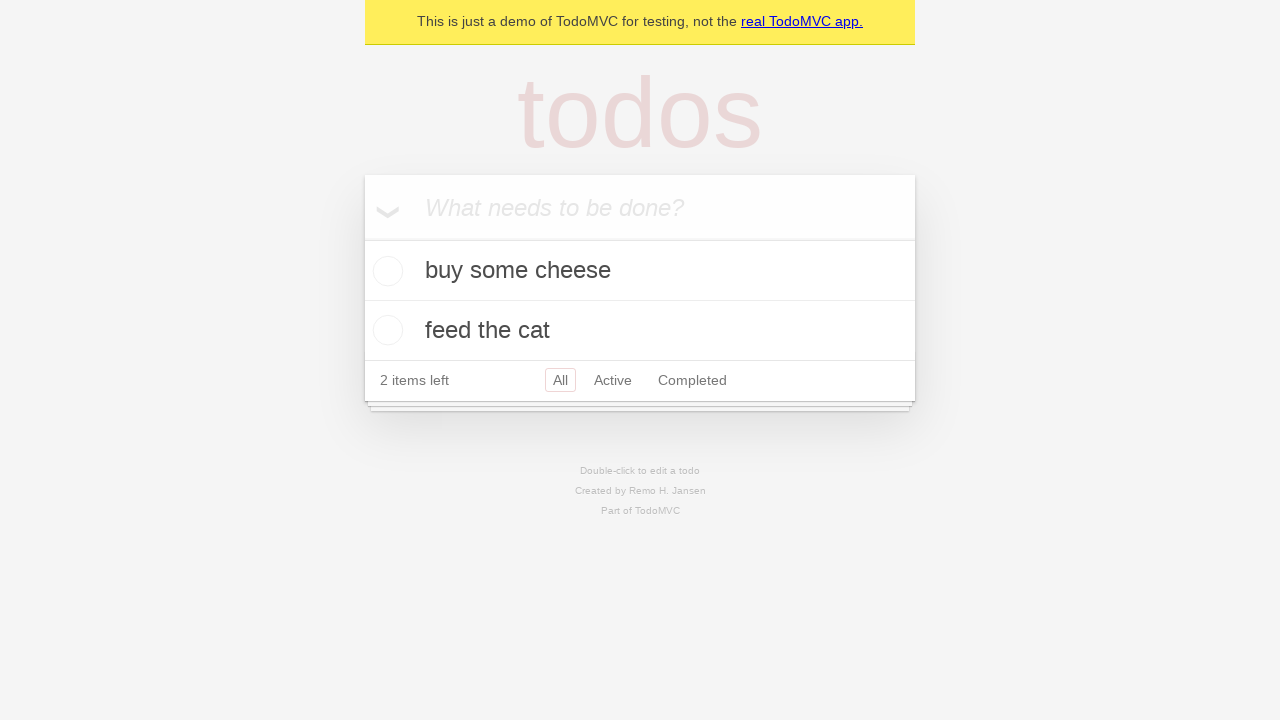

Both todo items are now visible in the list
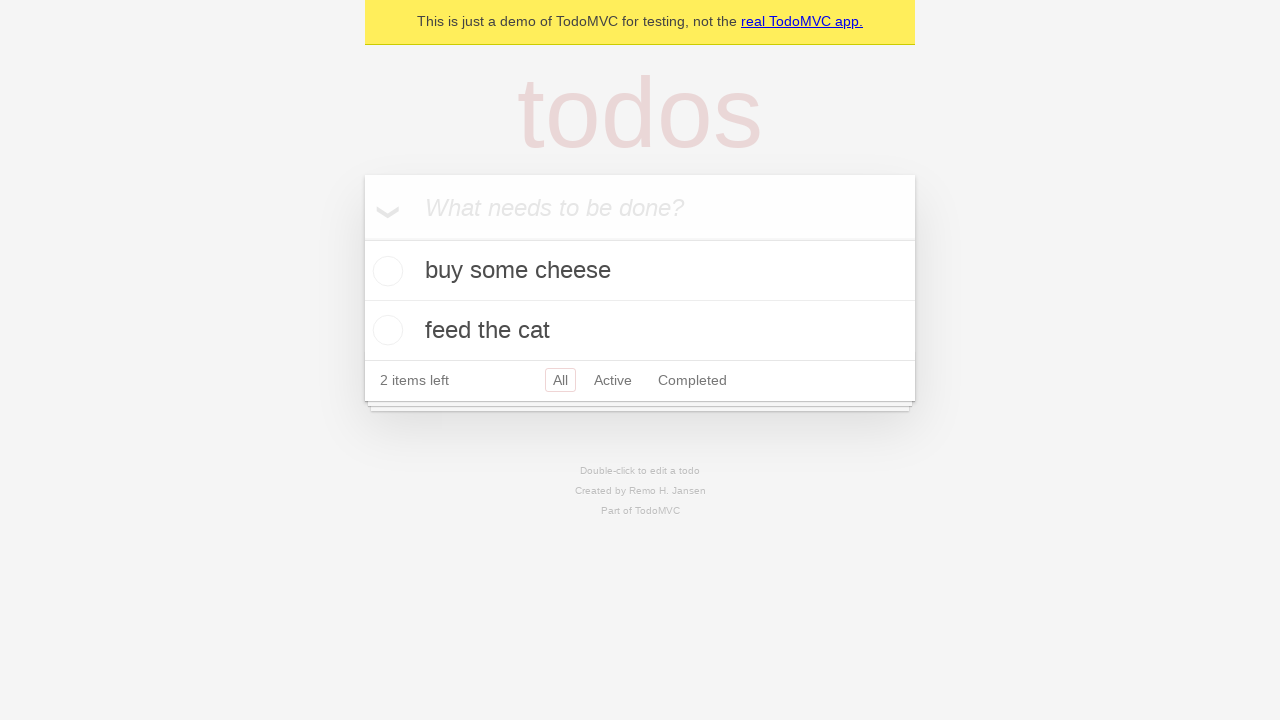

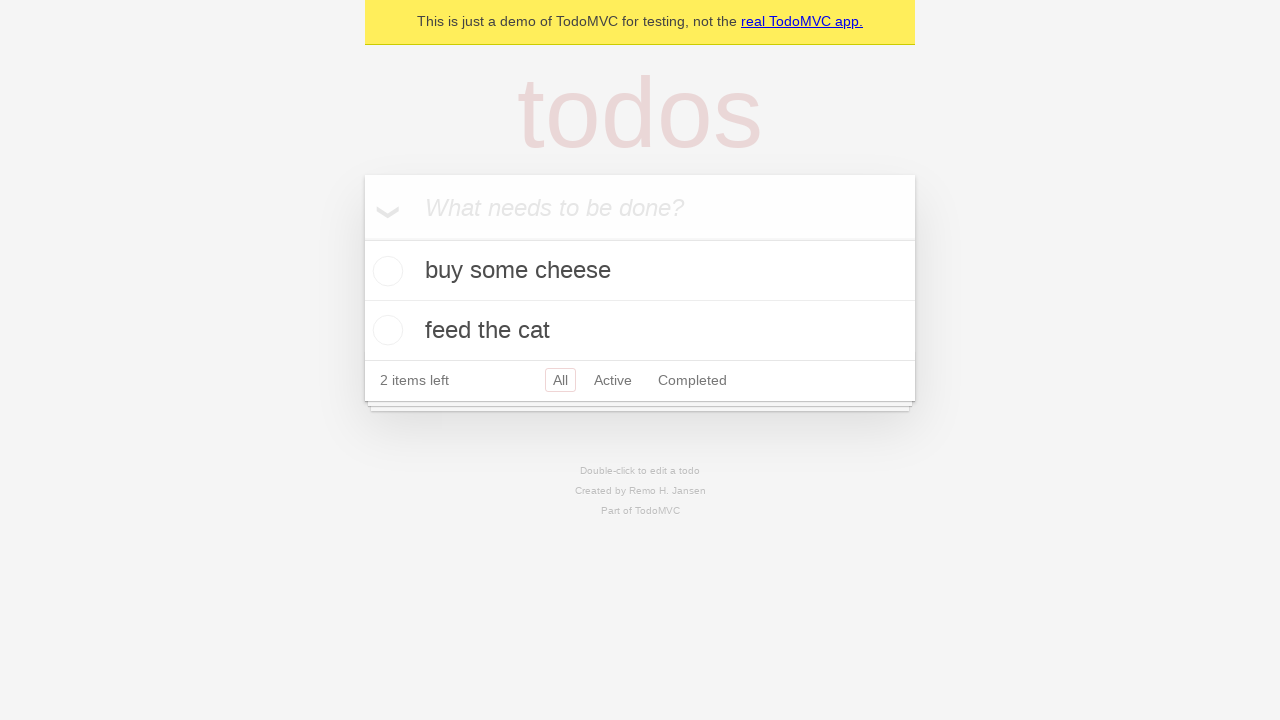